Navigates to the Broken Images page and verifies images are present on the page

Starting URL: https://the-internet.herokuapp.com/

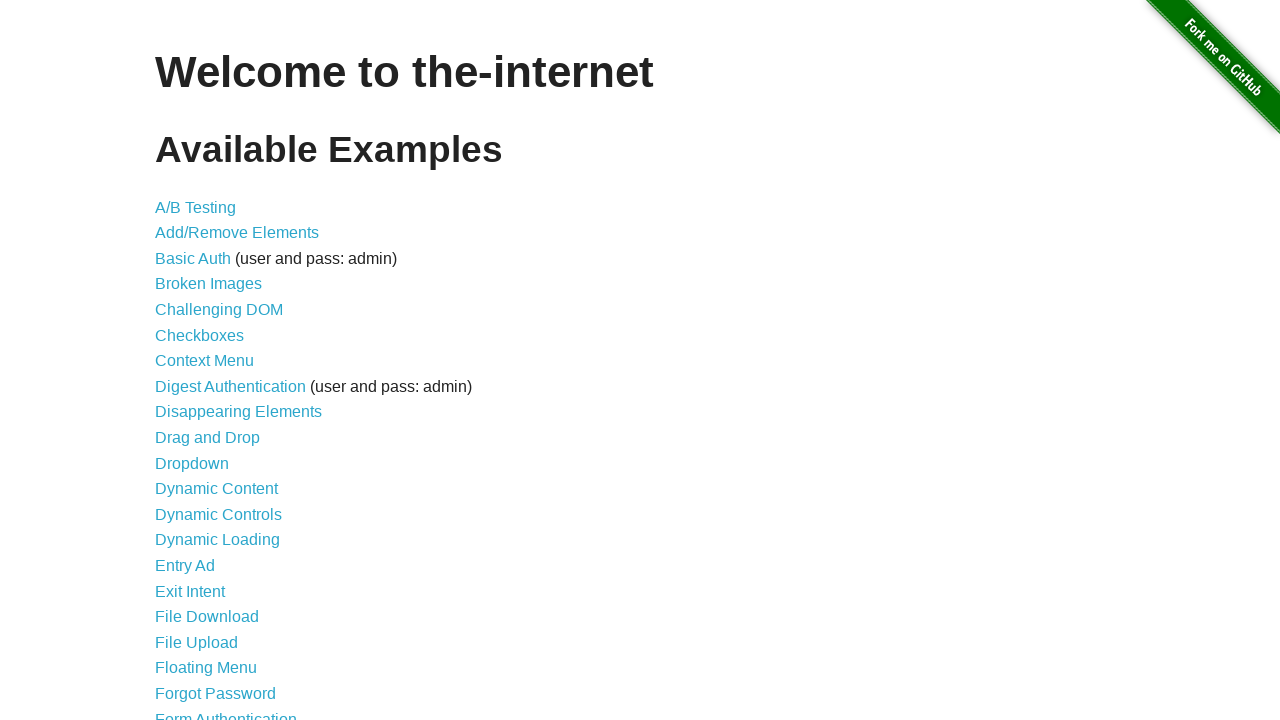

Waited for Broken Images link to be present
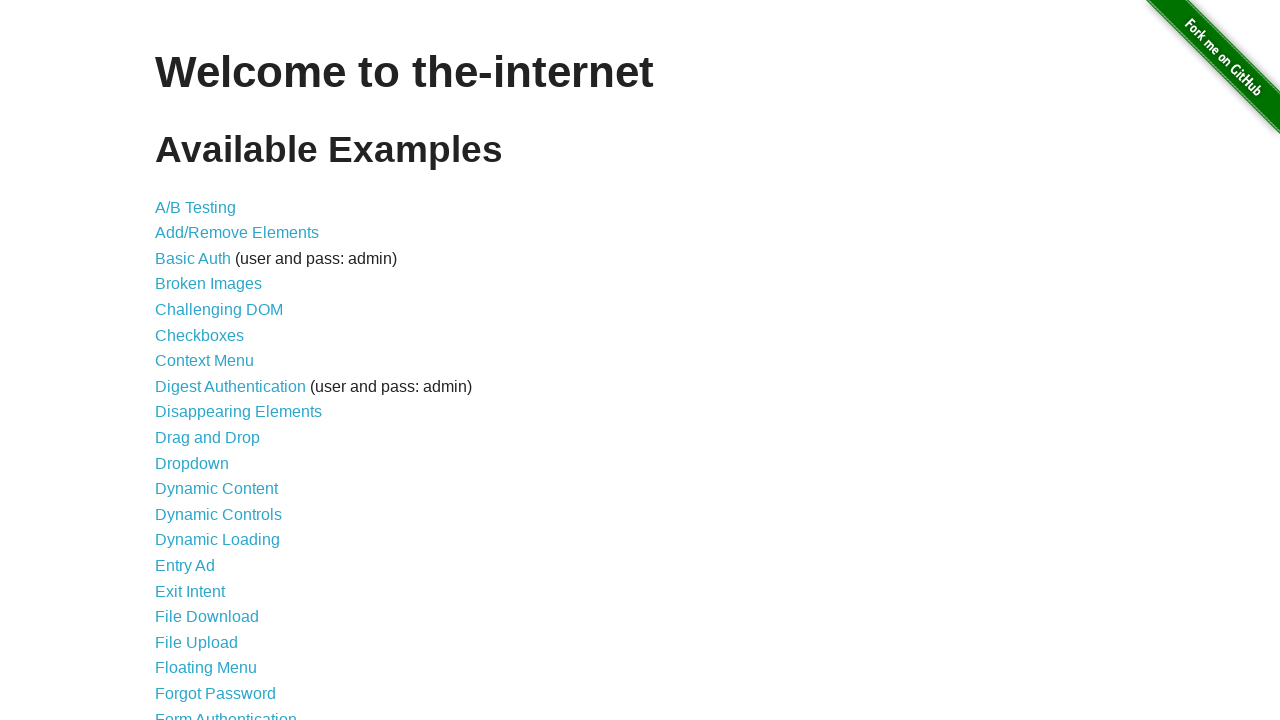

Clicked on Broken Images link at (208, 284) on xpath=//*[contains(text(), 'Broken Images')]
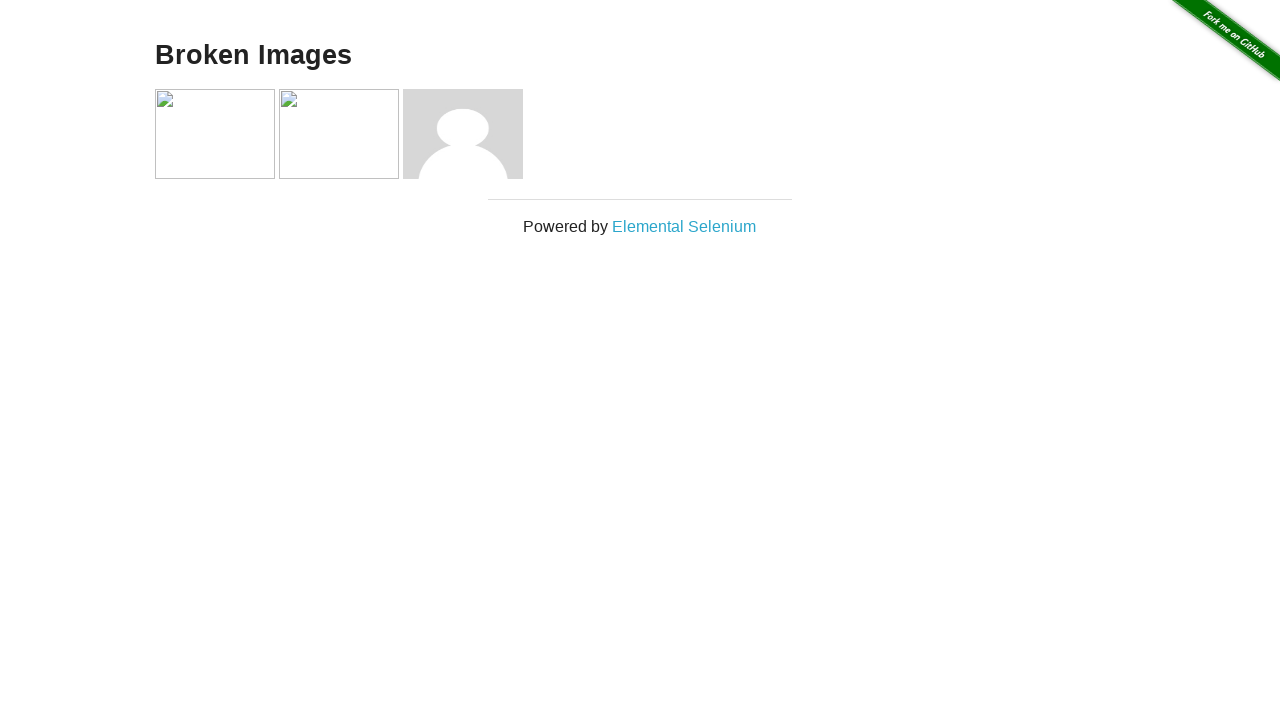

Verified images are present on the Broken Images page
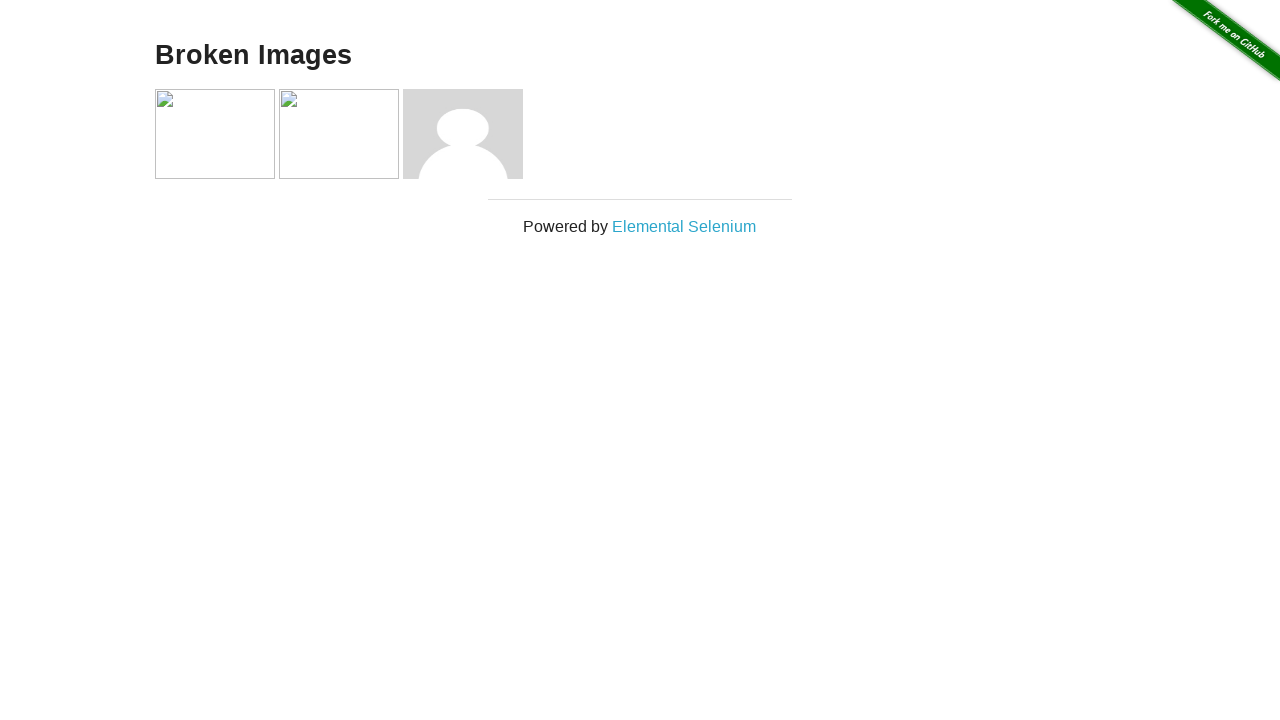

Navigated back to previous page
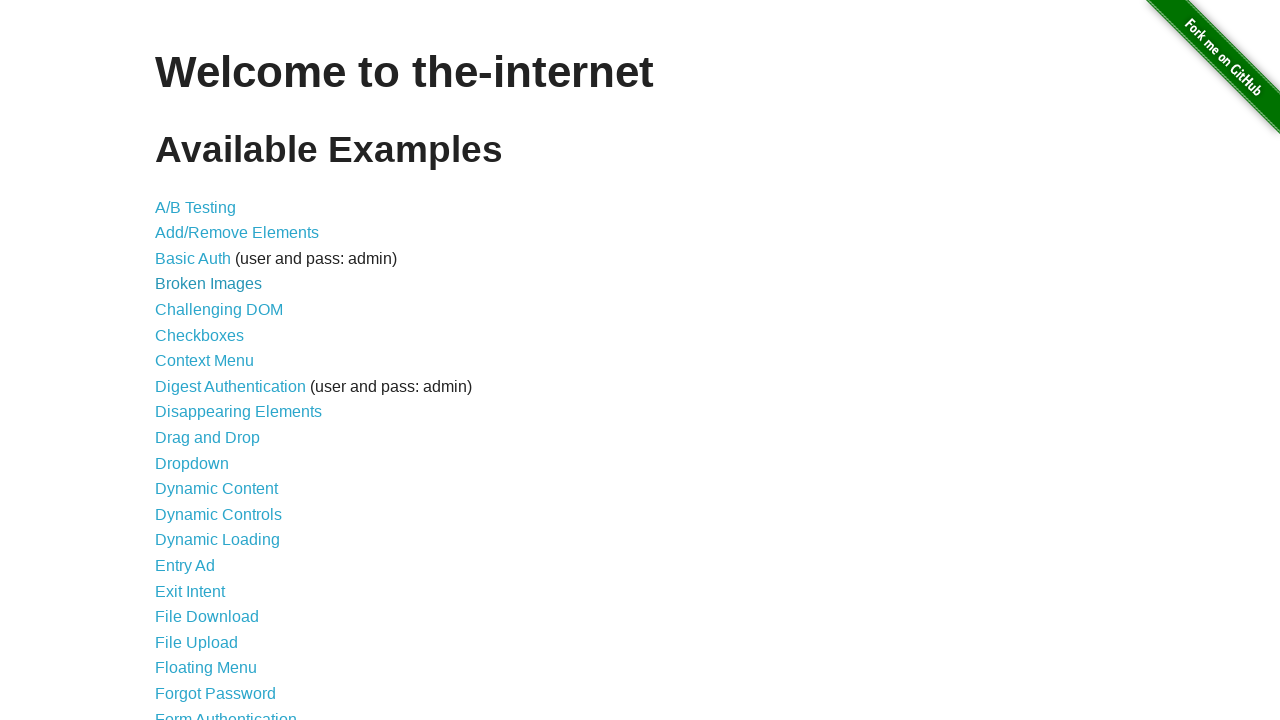

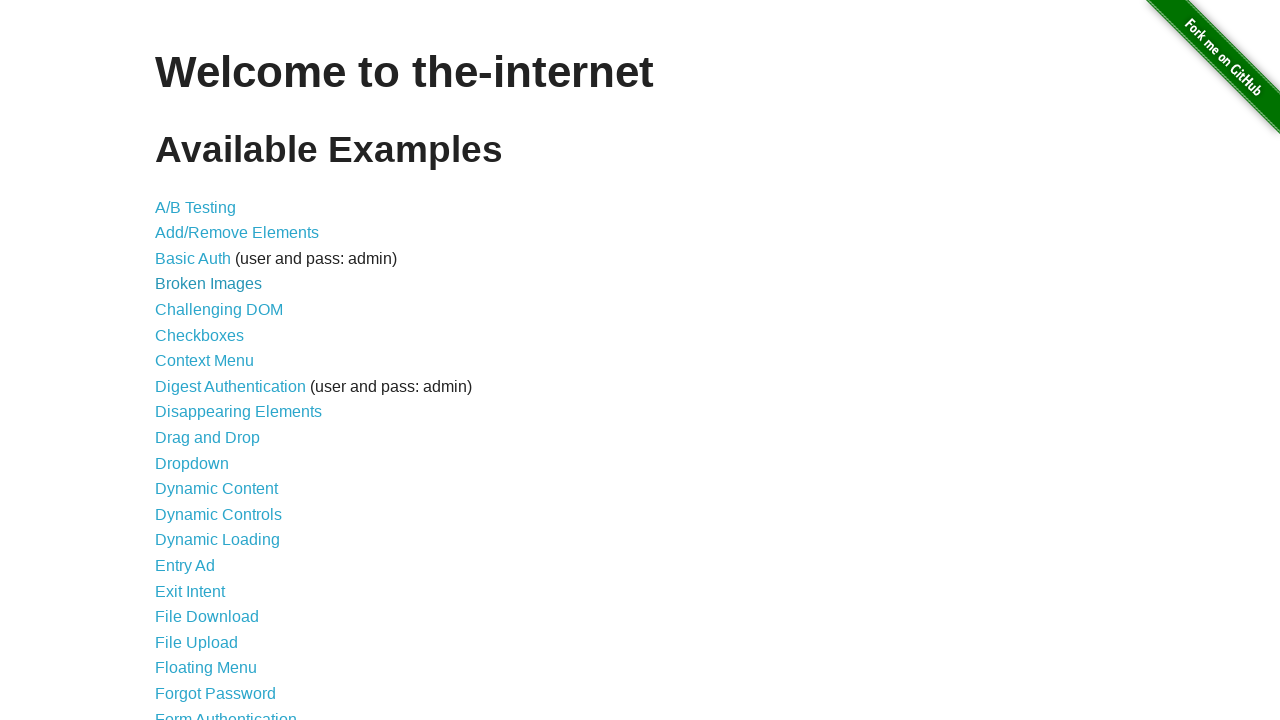